Tests table sorting functionality and searches for a specific item (Rice) by navigating through pagination, verifying that the table can be sorted and specific items can be found

Starting URL: https://rahulshettyacademy.com/seleniumPractise/#/offers

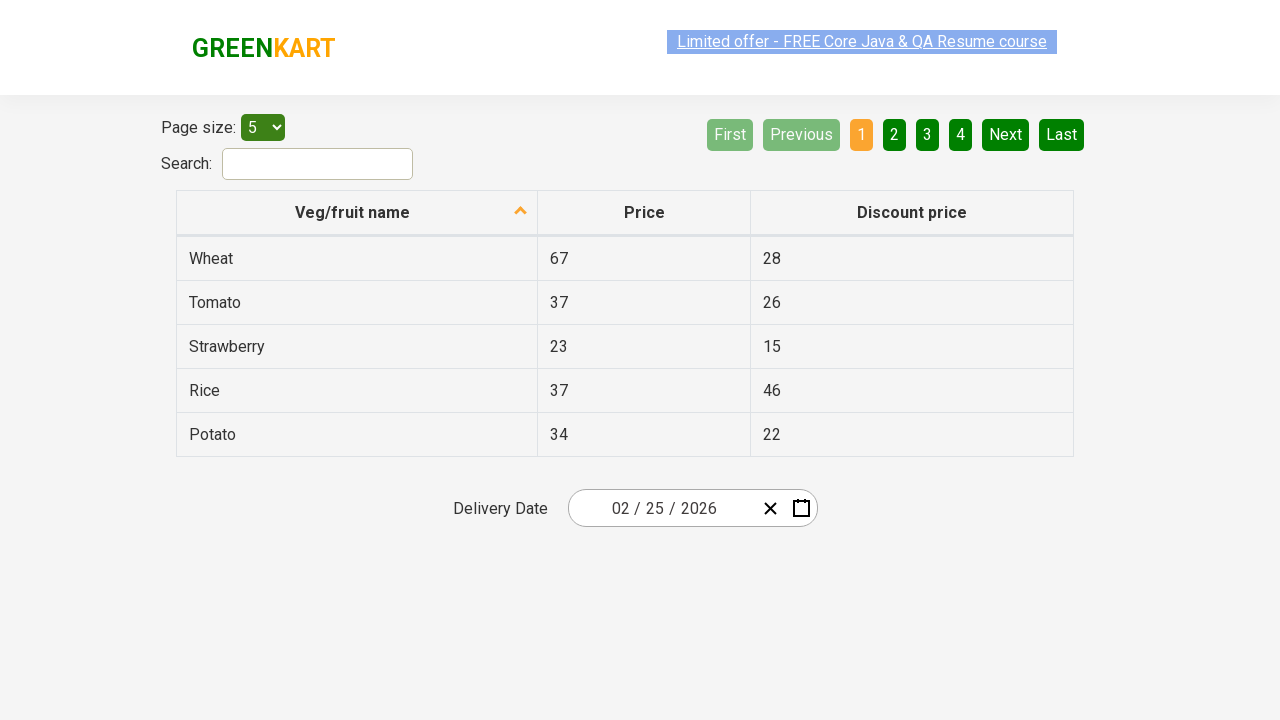

Clicked on Veg/fruit name column header to sort ascending at (357, 213) on th[aria-label='Veg/fruit name: activate to sort column ascending']
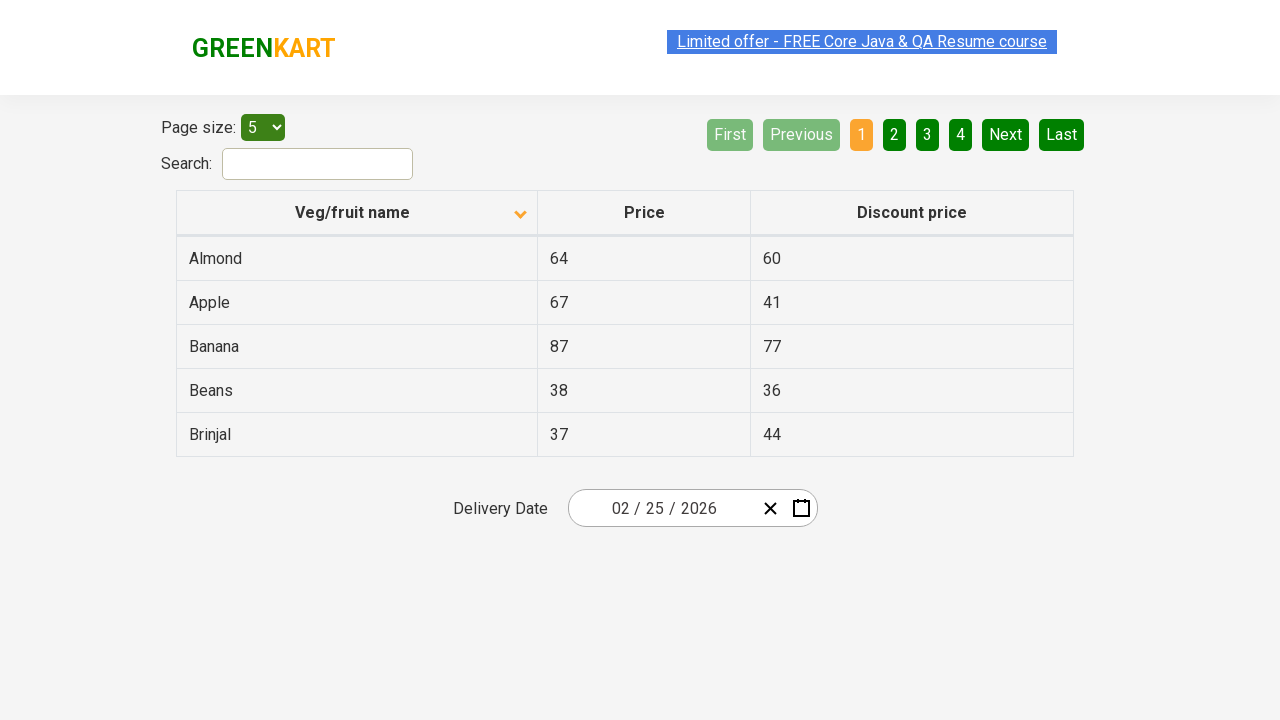

Retrieved all product names from first column to verify sorting
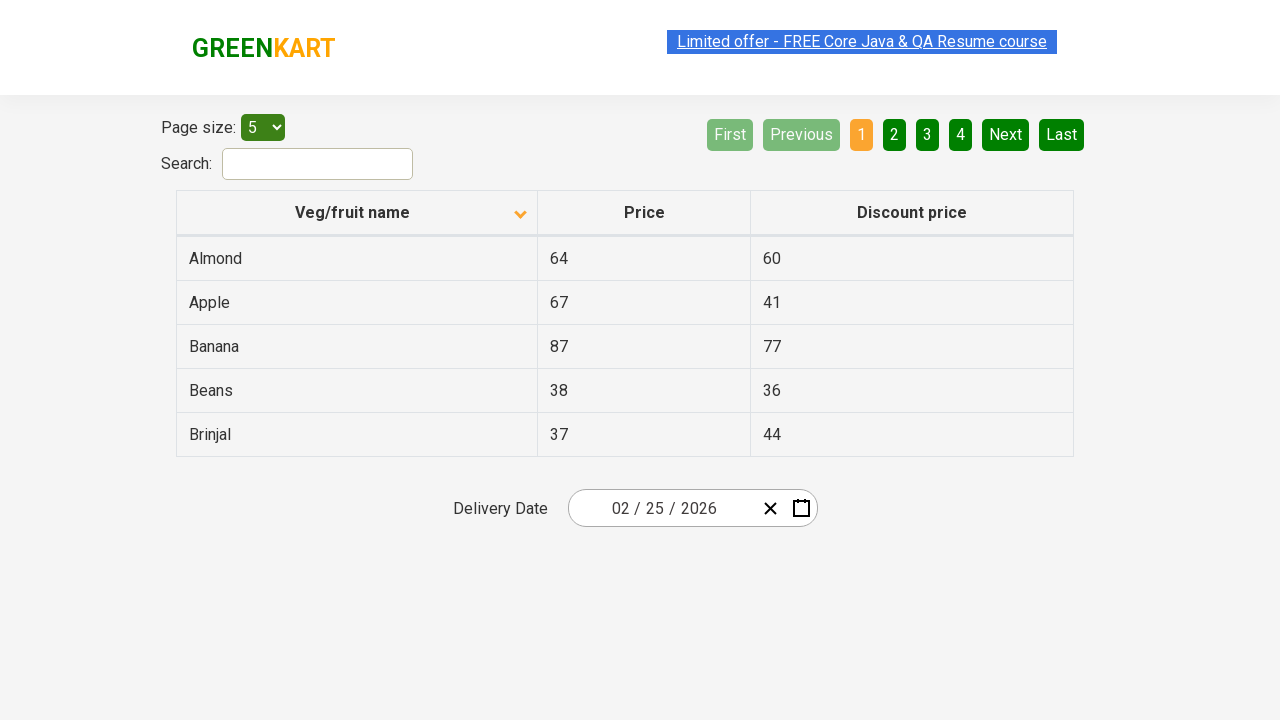

Rice not found on current page, navigated to next page at (1006, 134) on xpath=//a[@aria-label='Next']
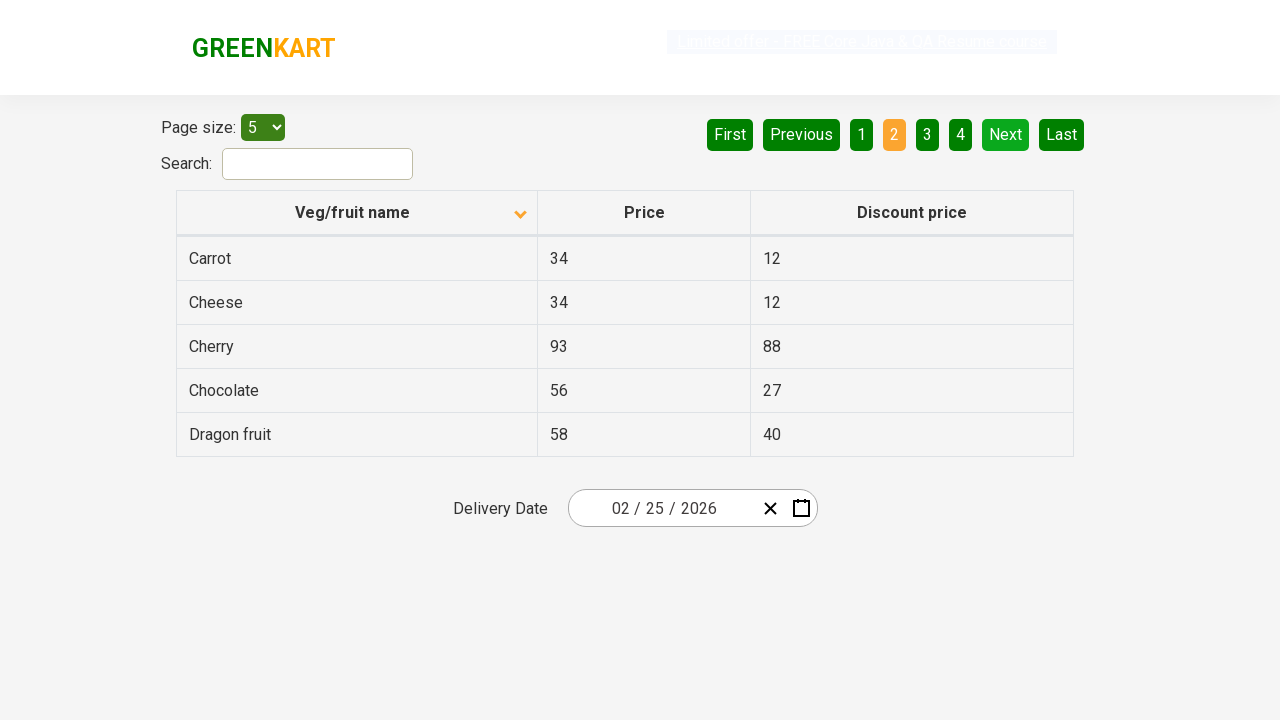

Rice not found on current page, navigated to next page at (1006, 134) on xpath=//a[@aria-label='Next']
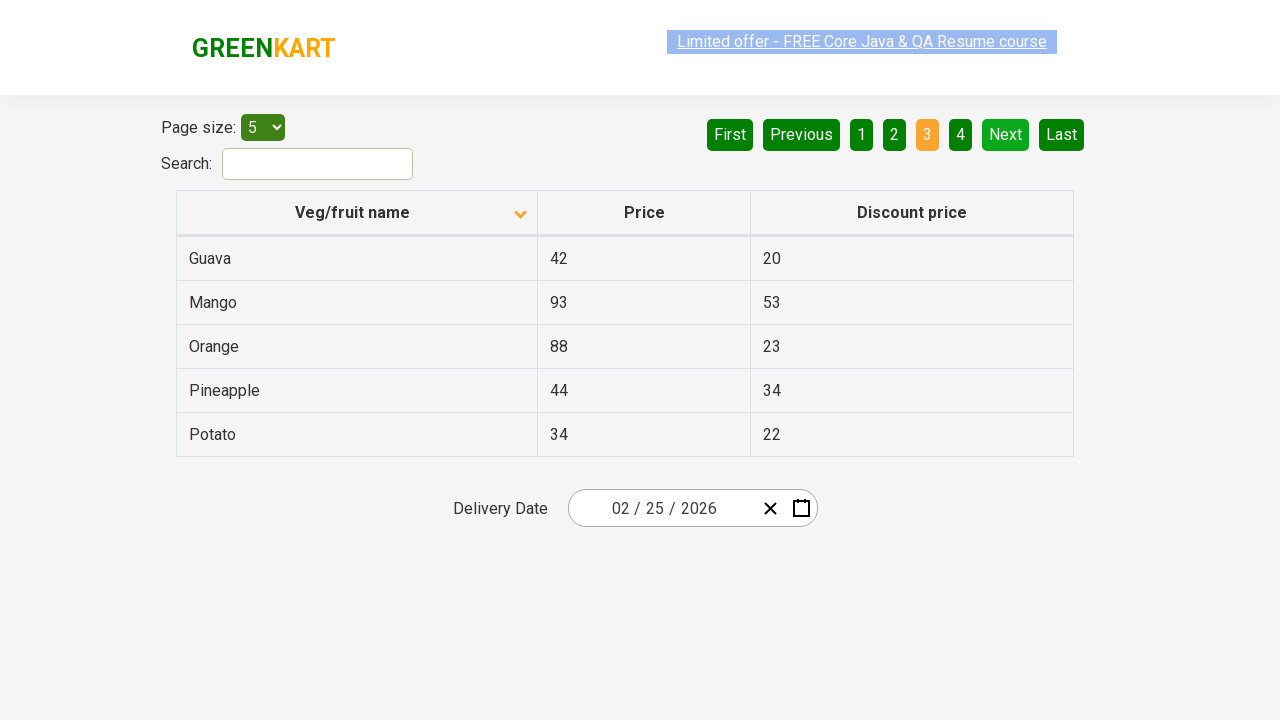

Rice not found on current page, navigated to next page at (1006, 134) on xpath=//a[@aria-label='Next']
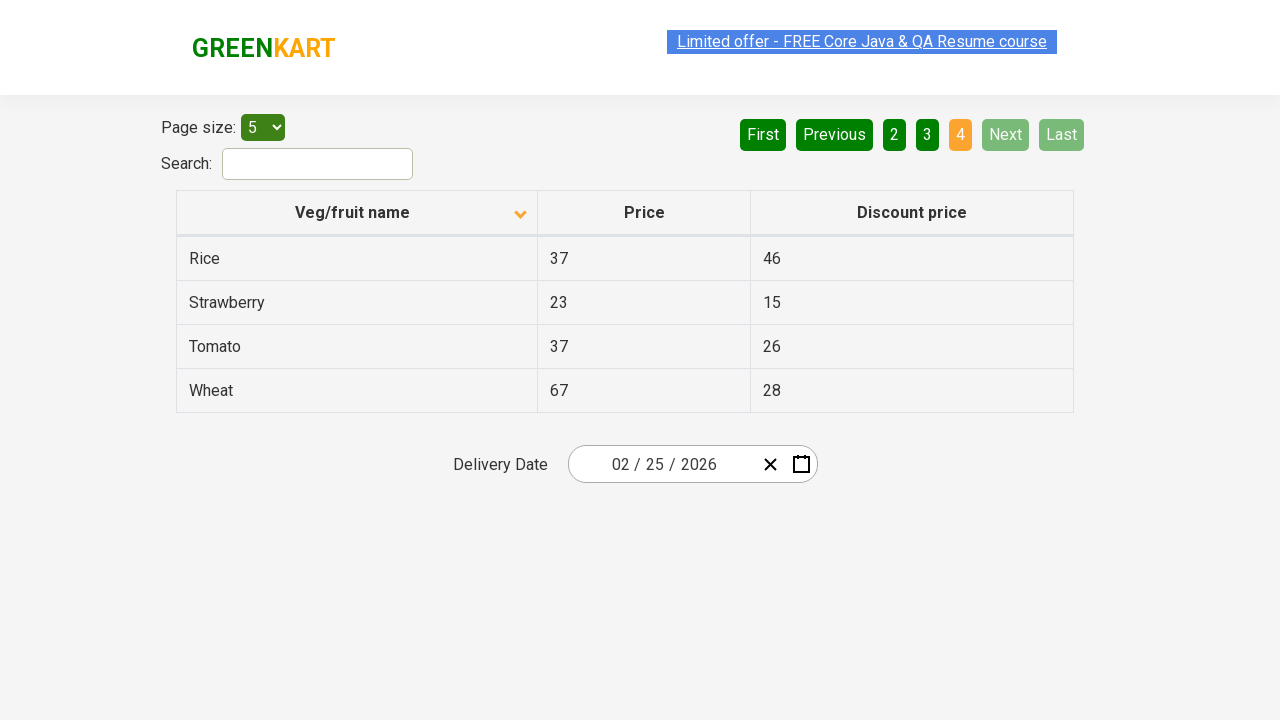

Found Rice in the table and retrieved its price
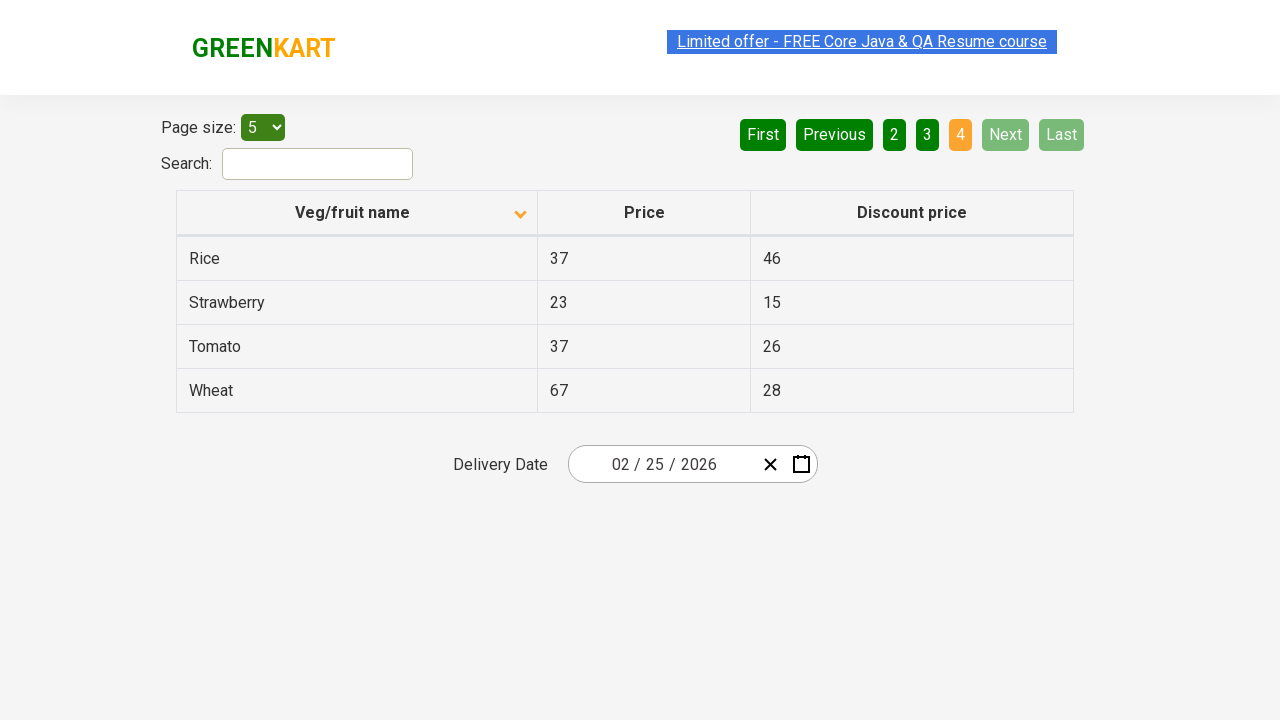

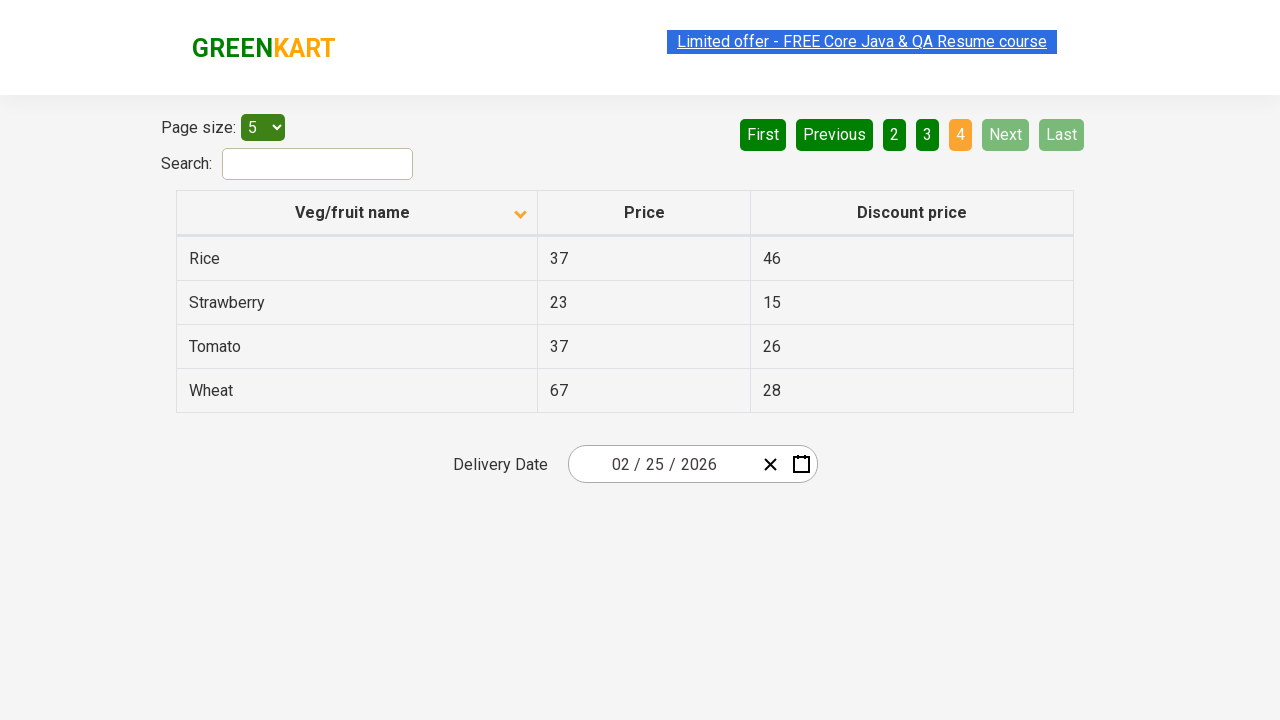